Tests the automation practice form on DemoQA by filling in first name, last name, and phone number fields

Starting URL: https://demoqa.com/automation-practice-form

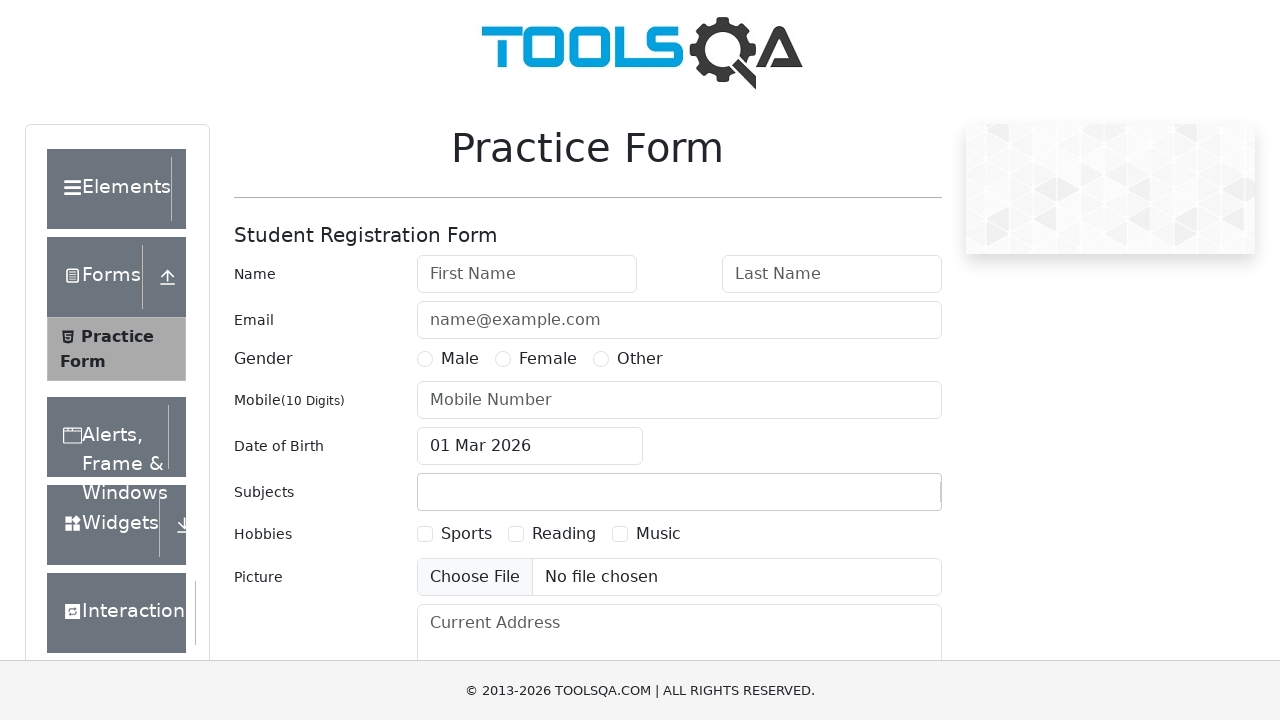

Filled first name field with 'Srikanth' on input[placeholder='First Name']
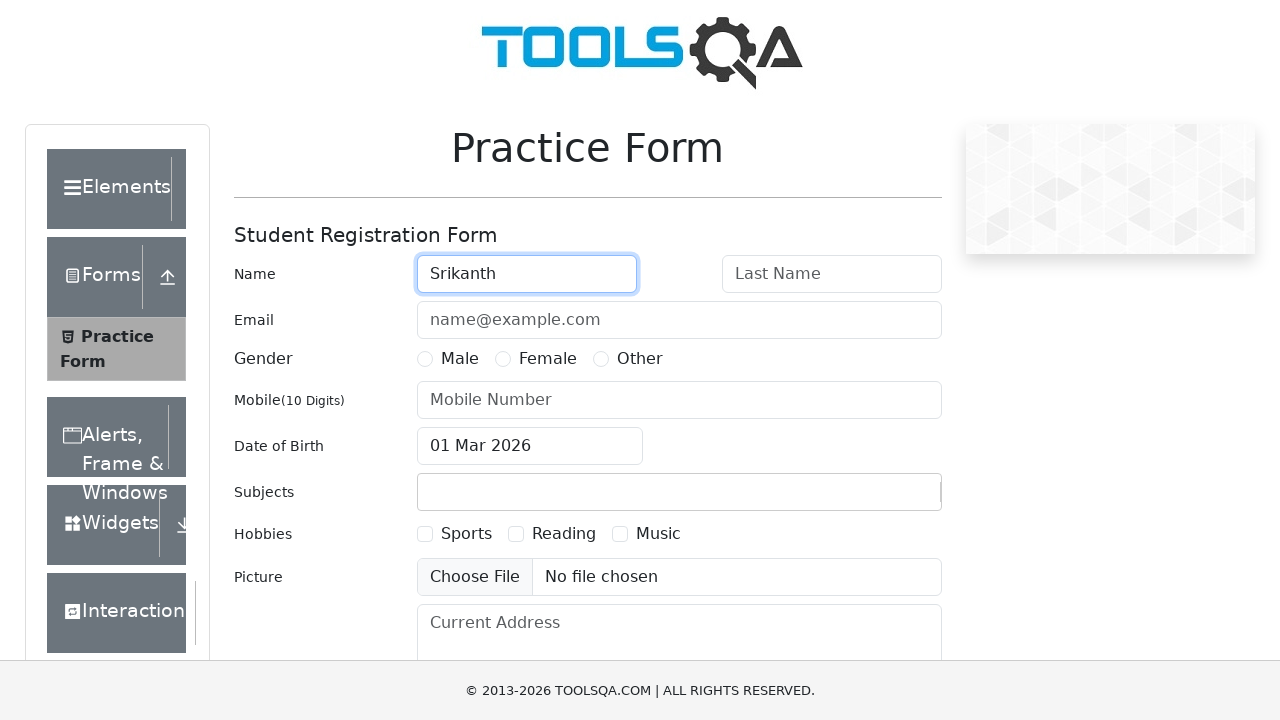

Filled last name field with 'Kumar' on input[placeholder='Last Name']
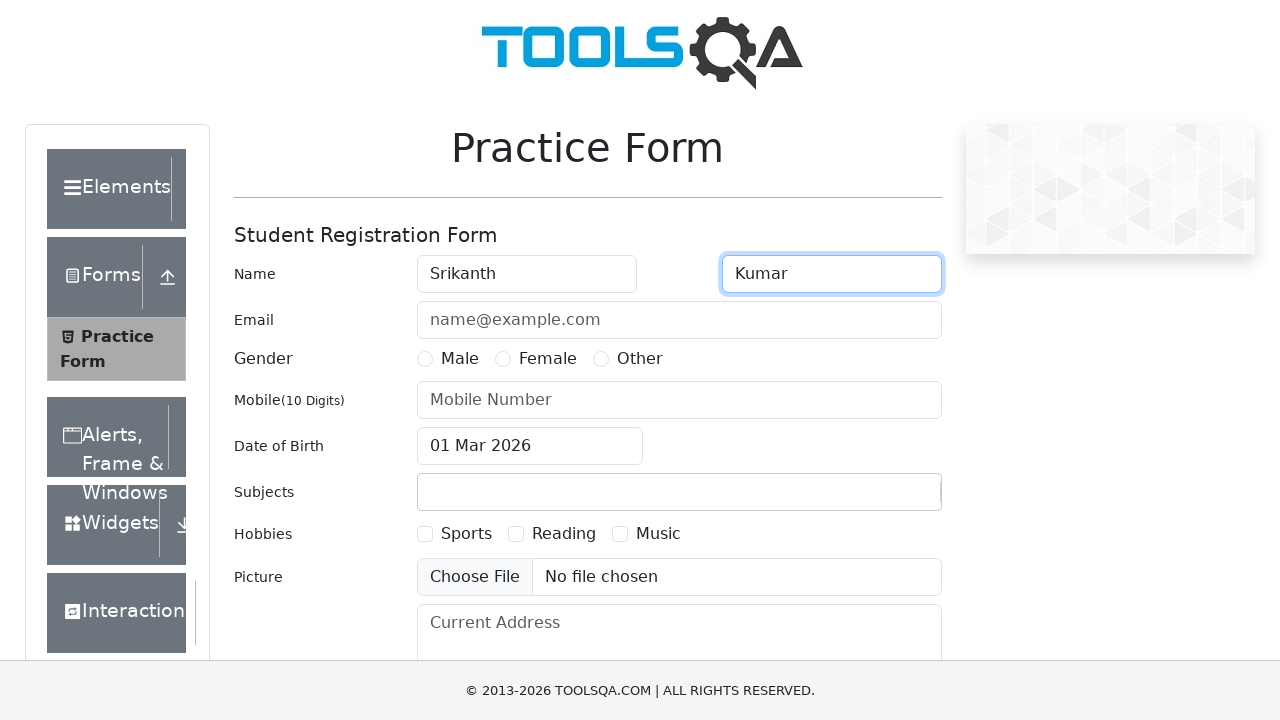

Filled phone number field with '1234567890' on #userNumber
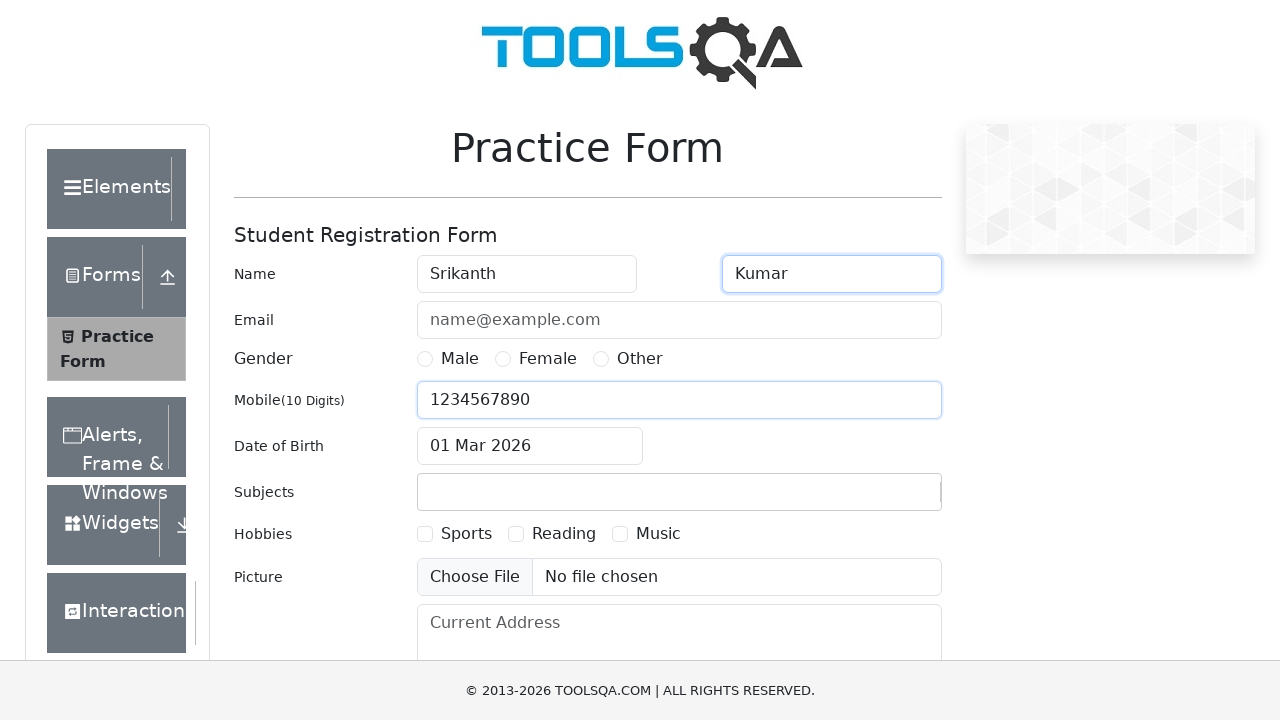

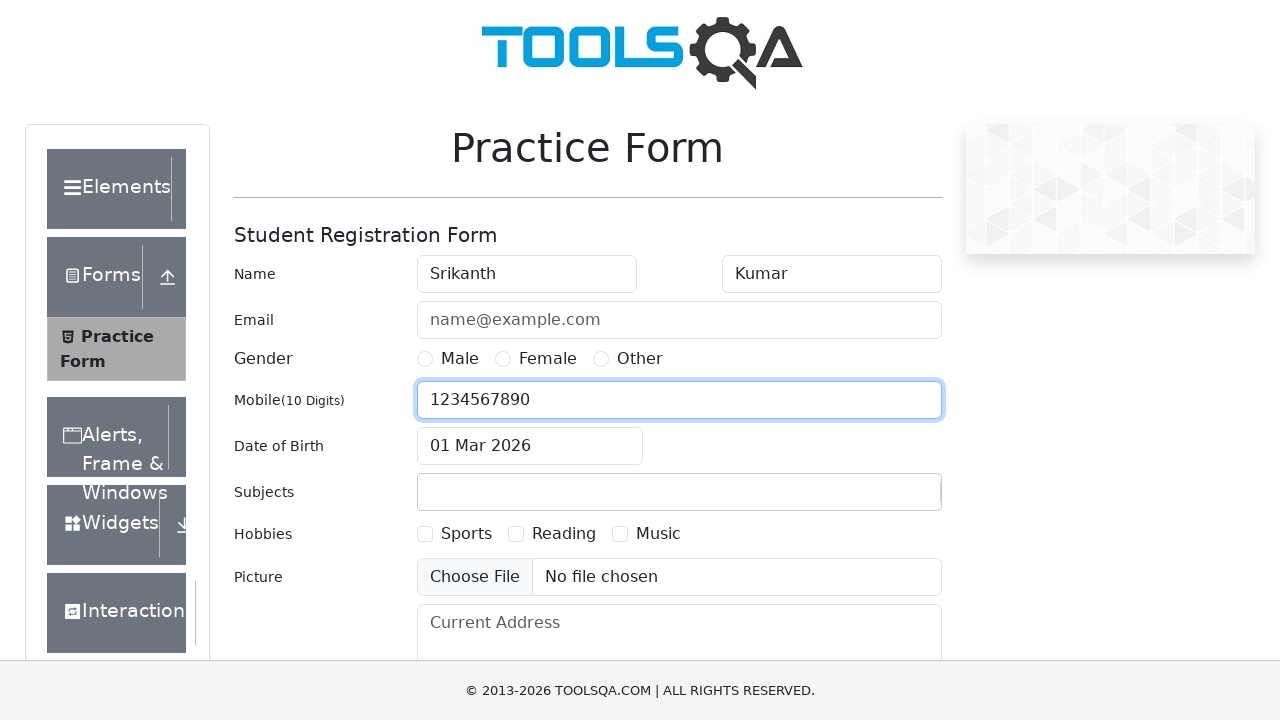